Tests a registration form by filling in first name, last name, and email fields, then submitting the form and verifying the success message.

Starting URL: http://suninjuly.github.io/registration1.html

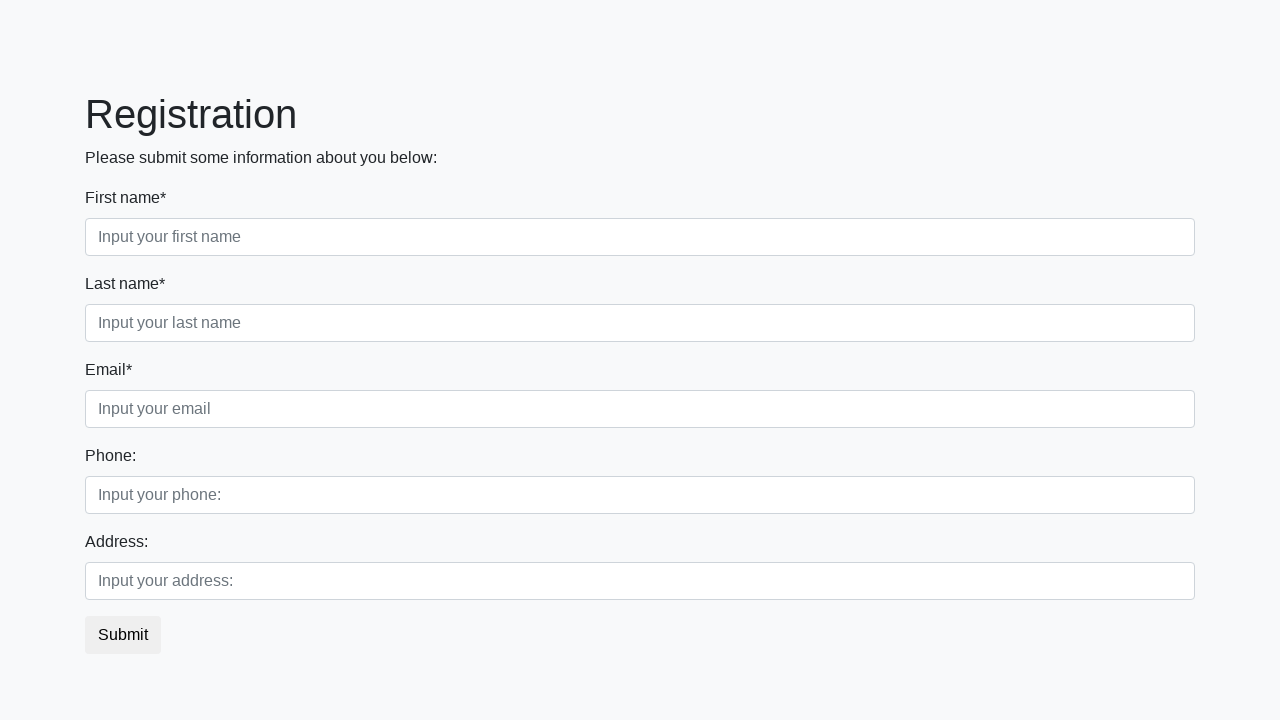

Filled first name field with 'Ivan' on .first_block :first-child .first
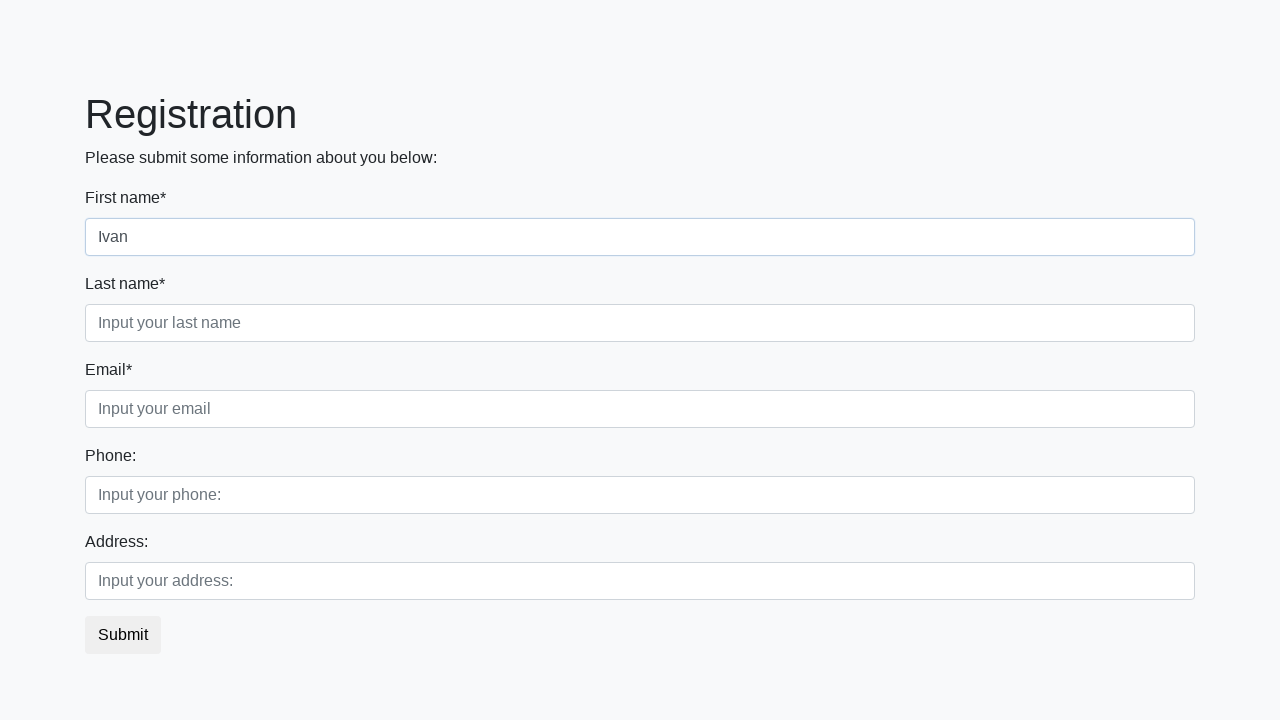

Filled last name field with 'Petrov' on .first_block :nth-child(2) .second
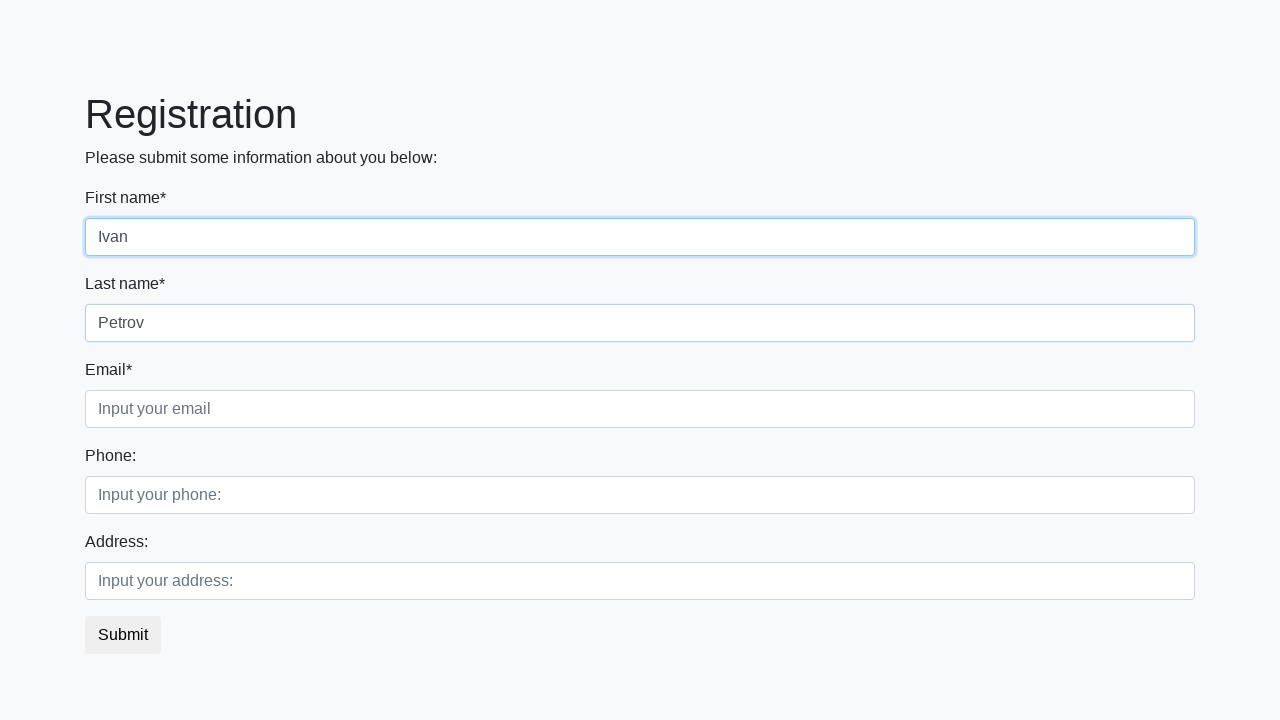

Filled email field with 'testuser@mailforspam.com' on .first_block :last-child .third
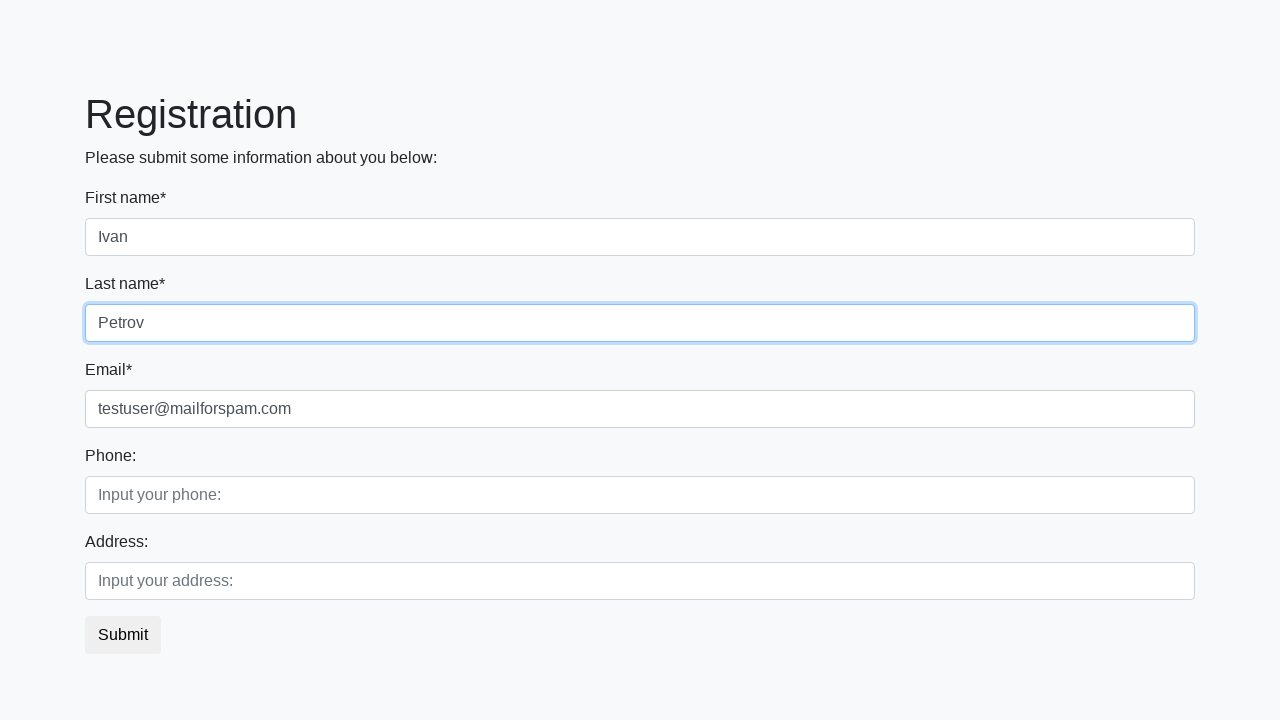

Clicked submit button to register at (123, 635) on button.btn
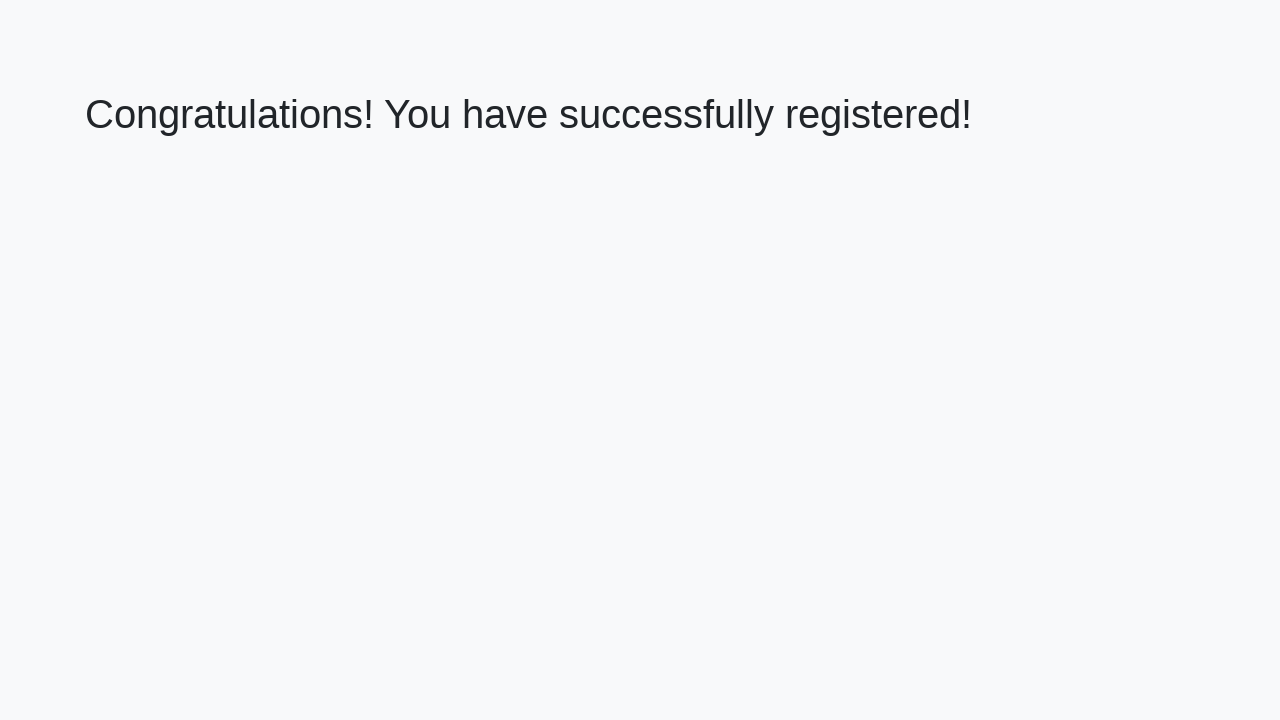

Success message h1 element appeared
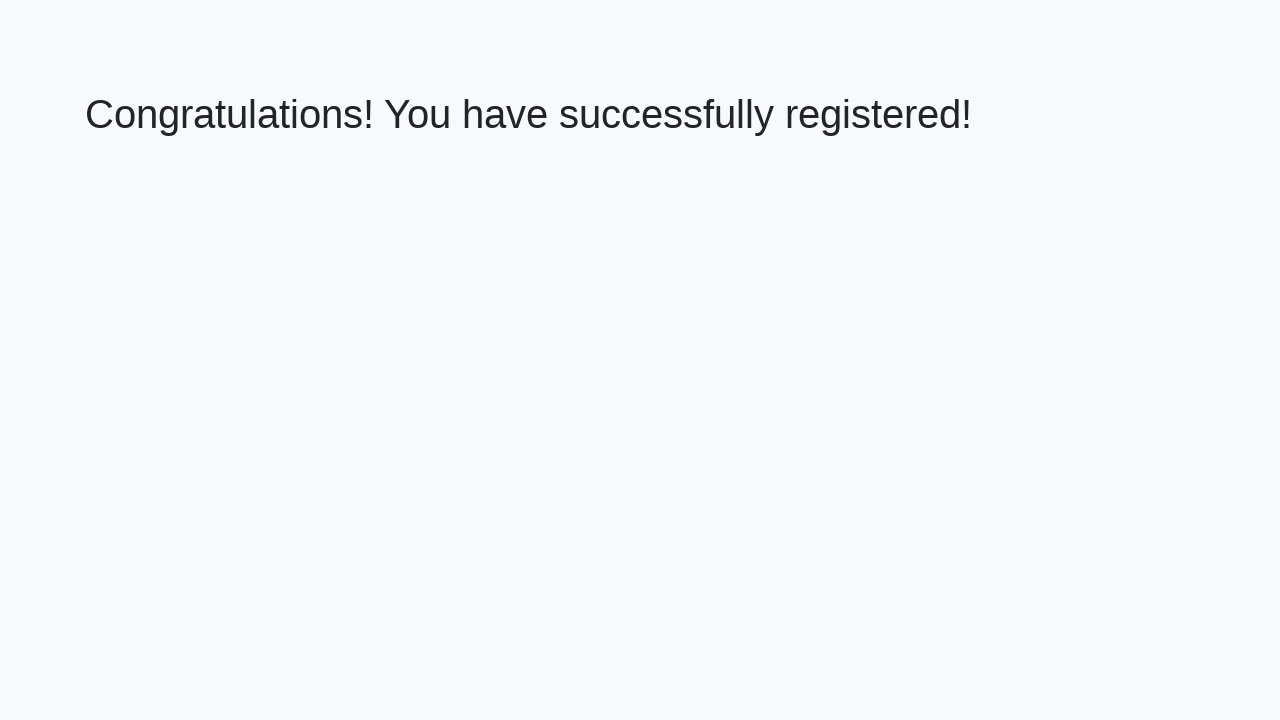

Retrieved success message text
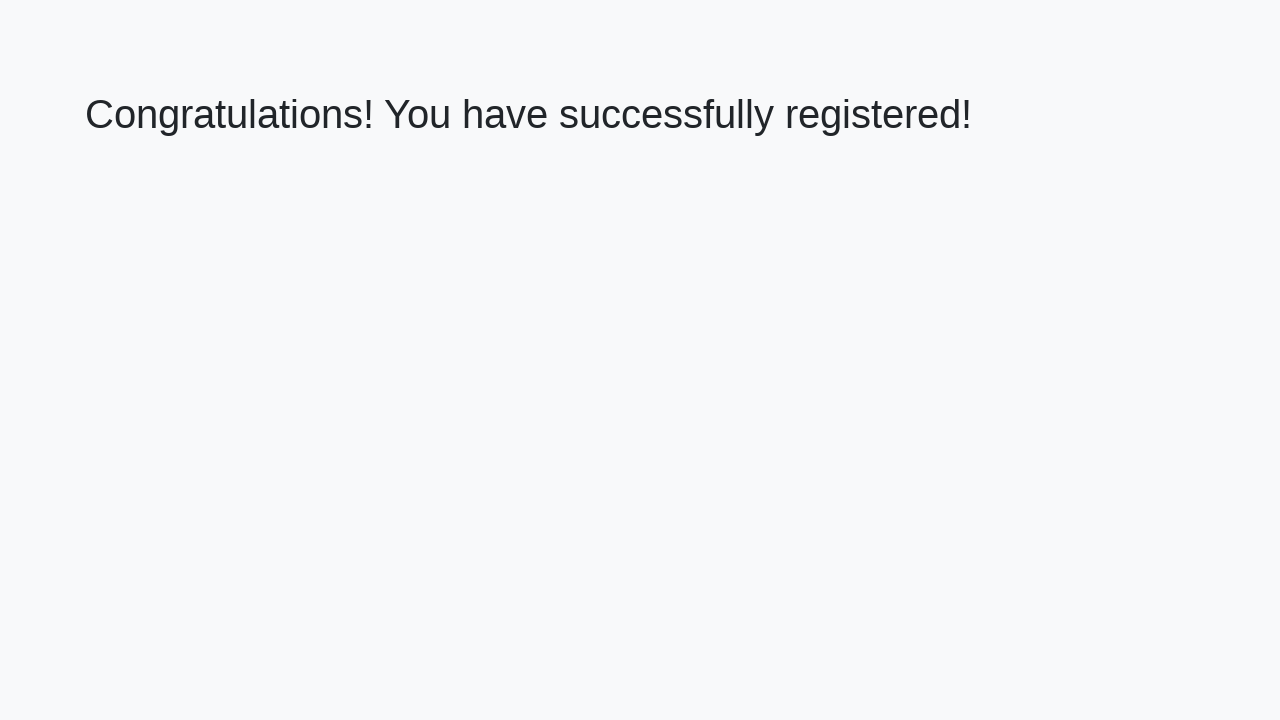

Verified success message: 'Congratulations! You have successfully registered!'
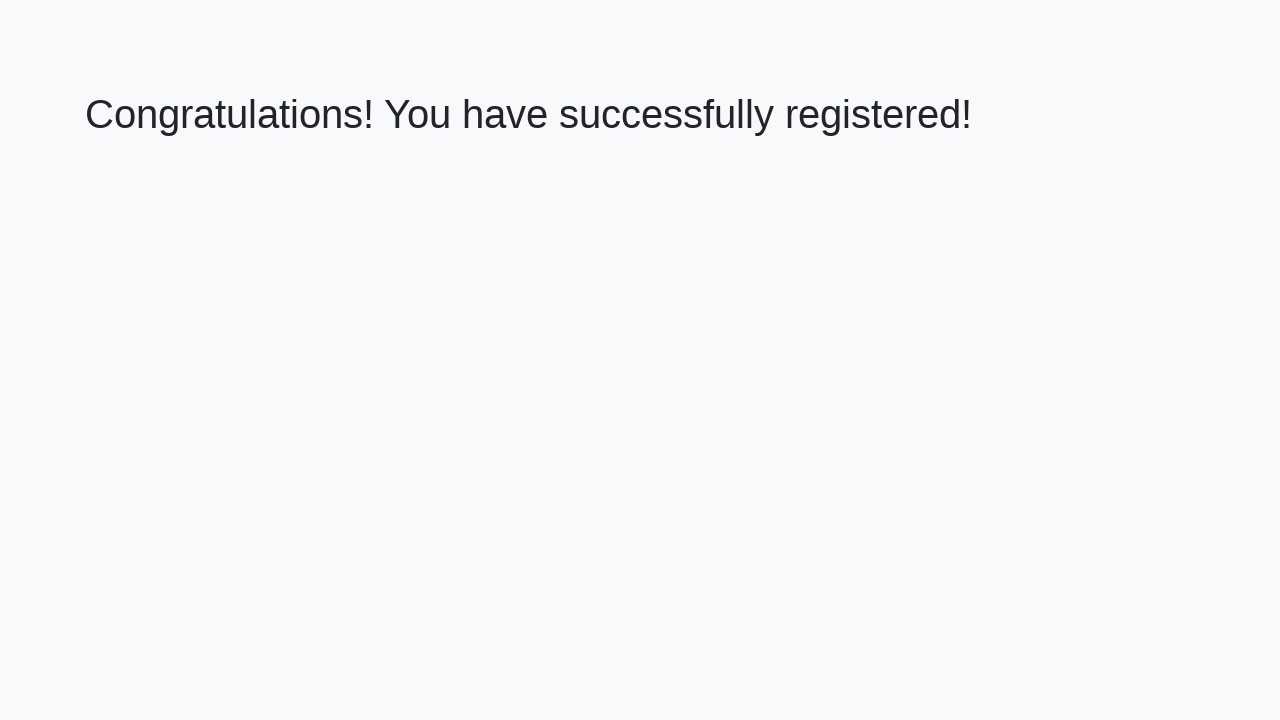

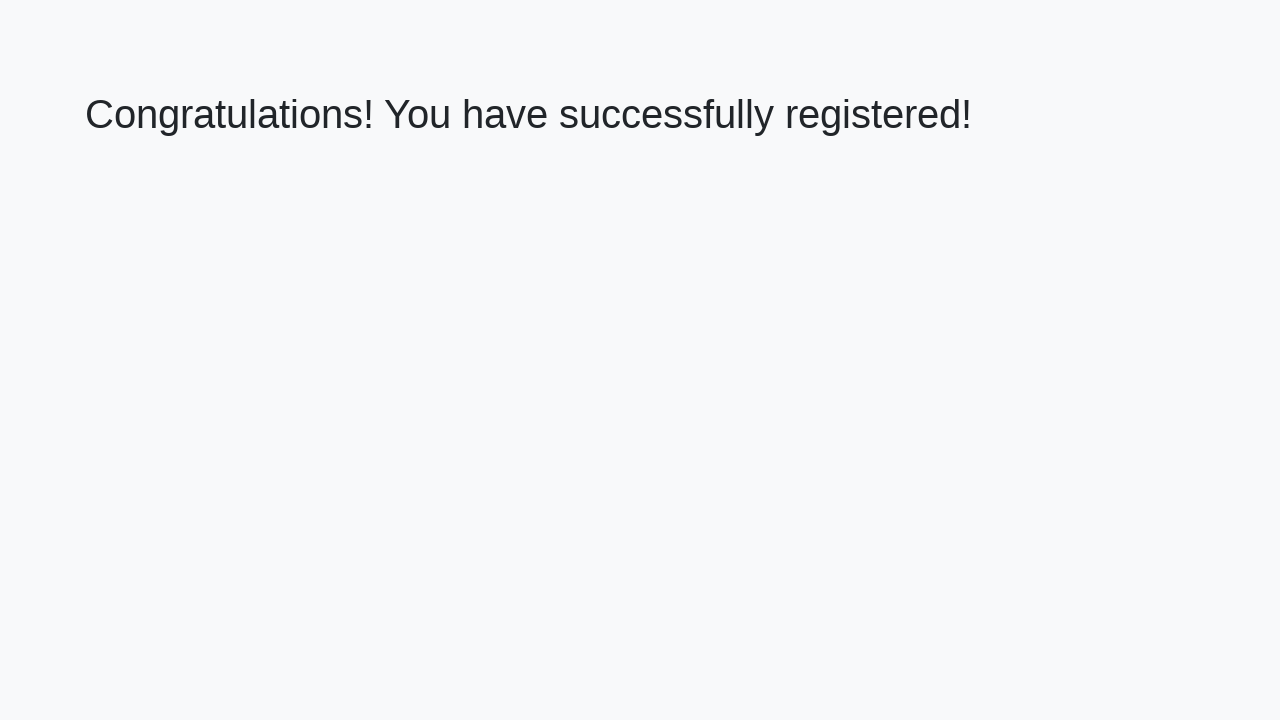